Tests adding specific items (Cucumber, Brocolli, Beetroot) to cart on an e-commerce practice site by iterating through product listings and clicking "Add to cart" for matching items

Starting URL: https://rahulshettyacademy.com/seleniumPractise/

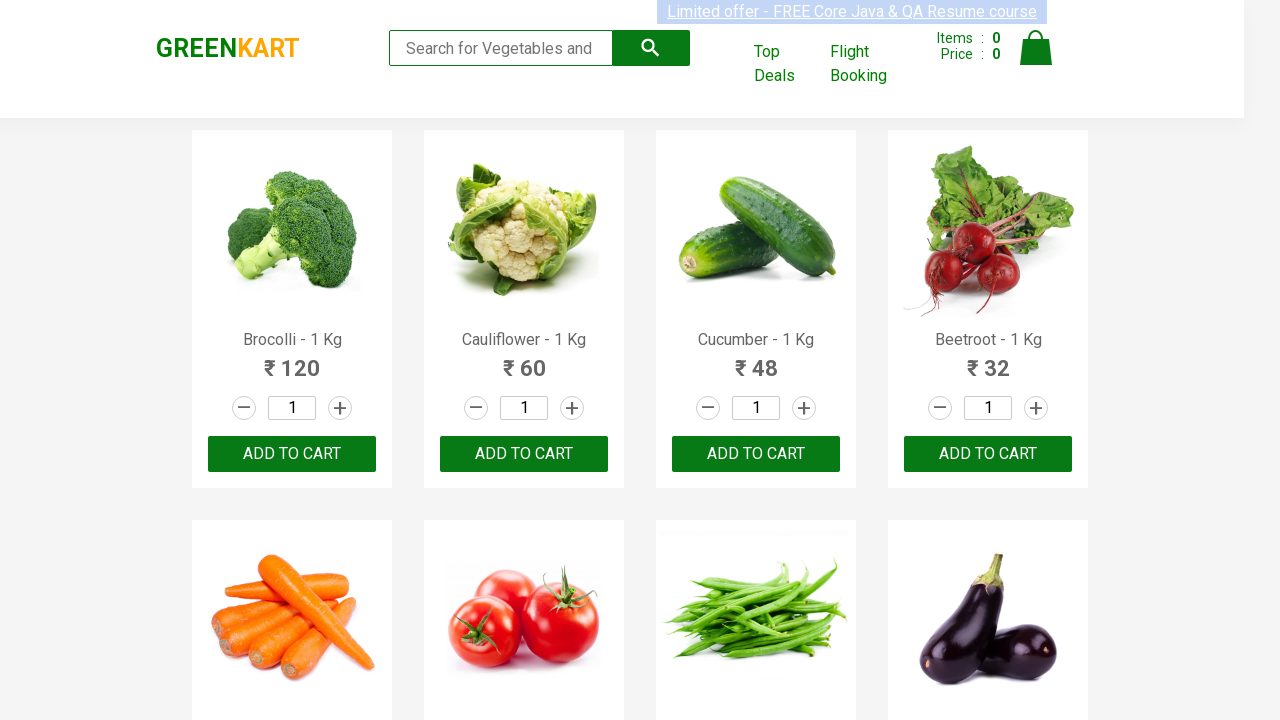

Waited for product names to load on e-commerce site
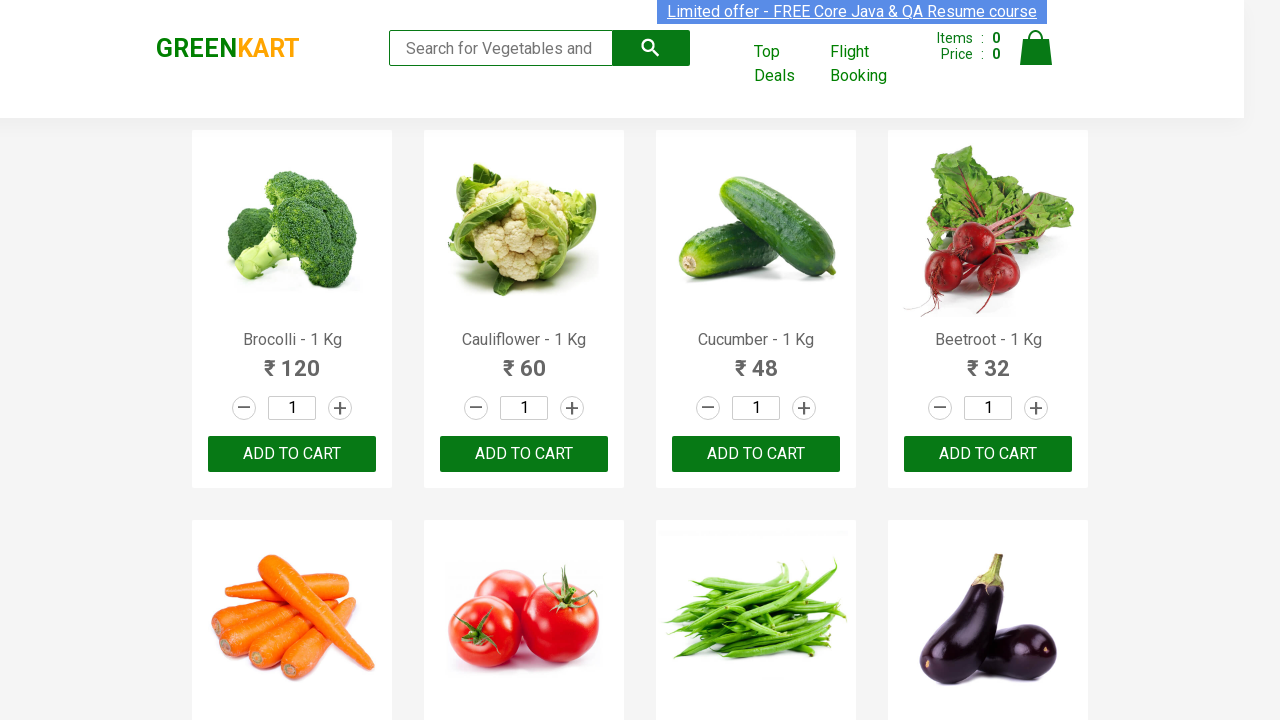

Retrieved all product name elements from the page
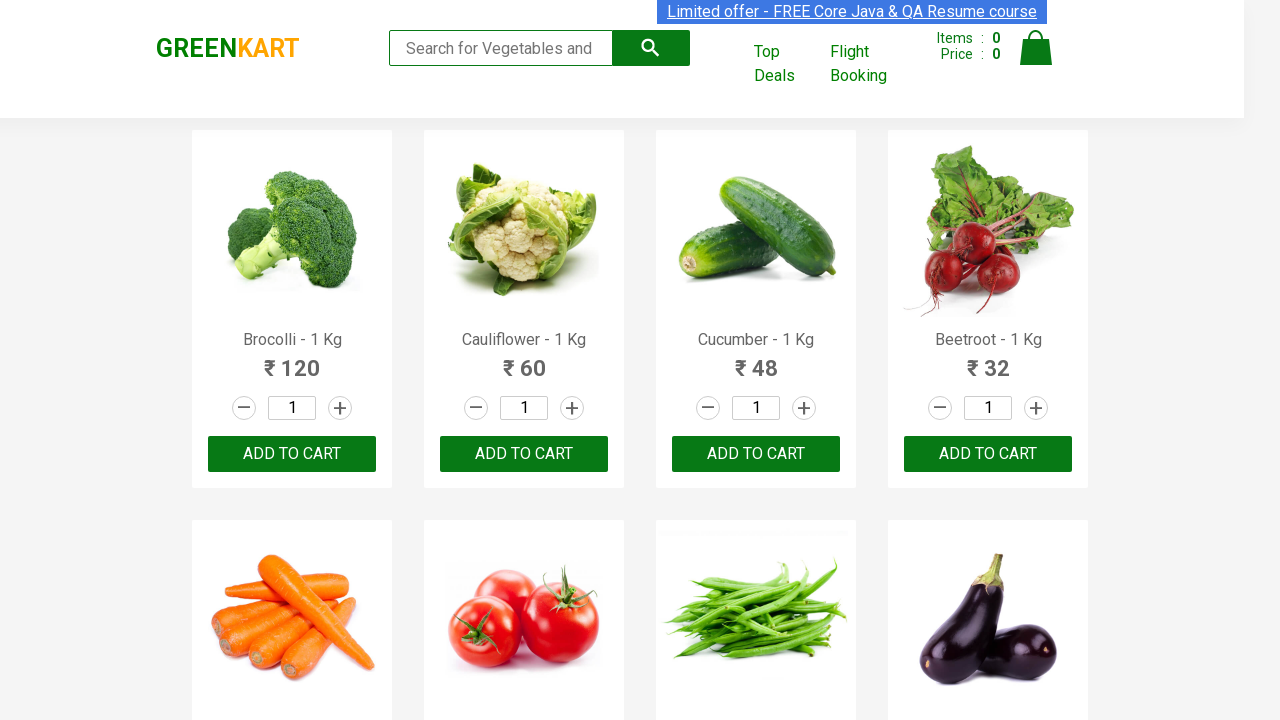

Added 'Brocolli' to cart (1/3) at (292, 454) on xpath=//div[@class='product-action']/button >> nth=0
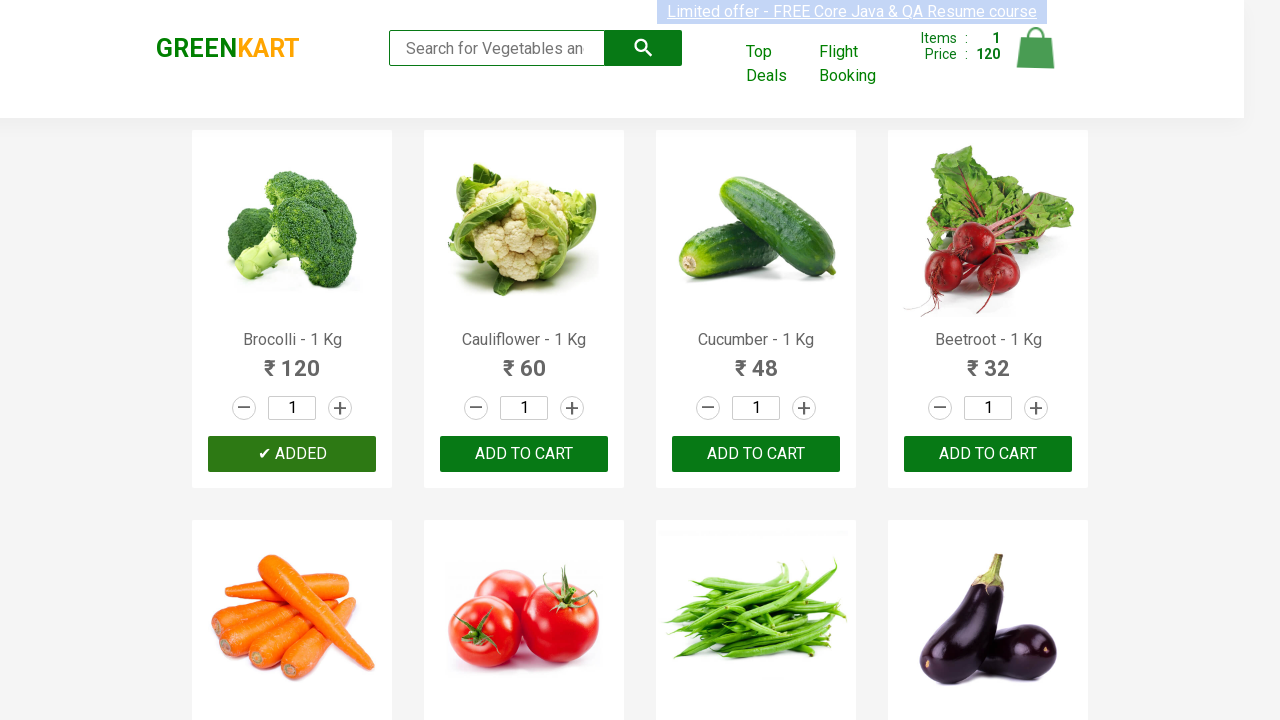

Added 'Cucumber' to cart (2/3) at (756, 454) on xpath=//div[@class='product-action']/button >> nth=2
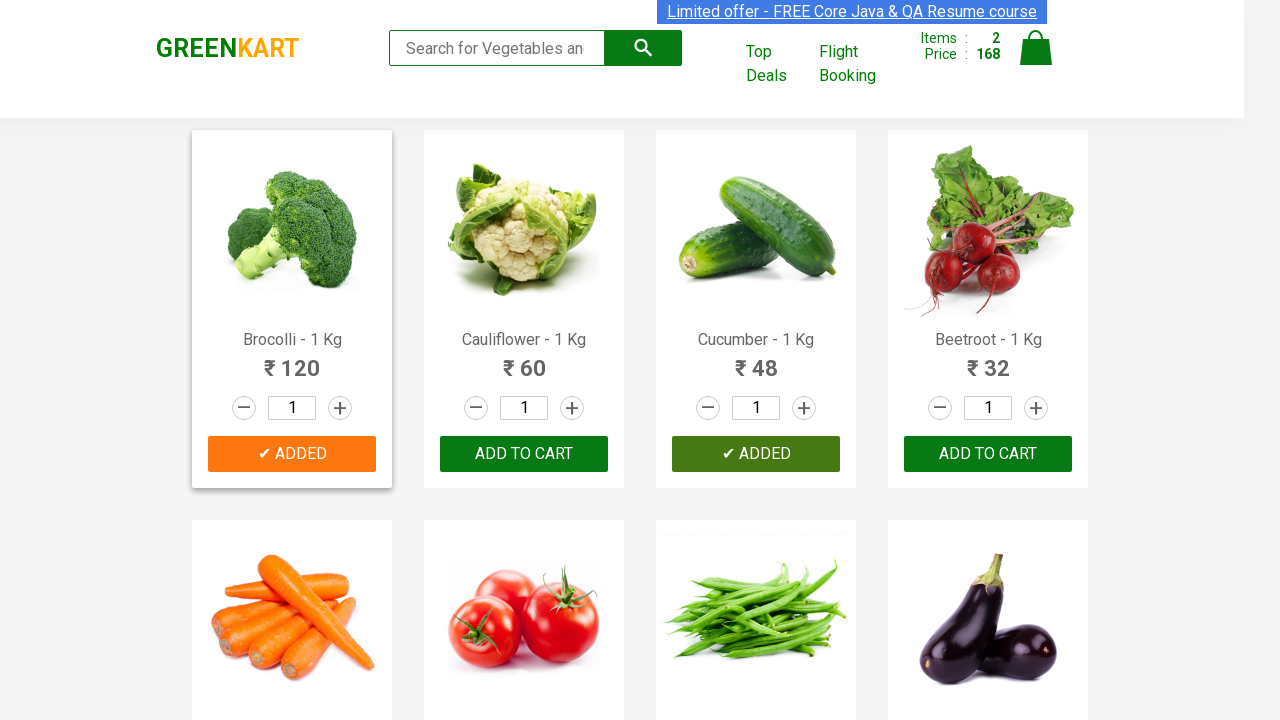

Added 'Beetroot' to cart (3/3) at (988, 454) on xpath=//div[@class='product-action']/button >> nth=3
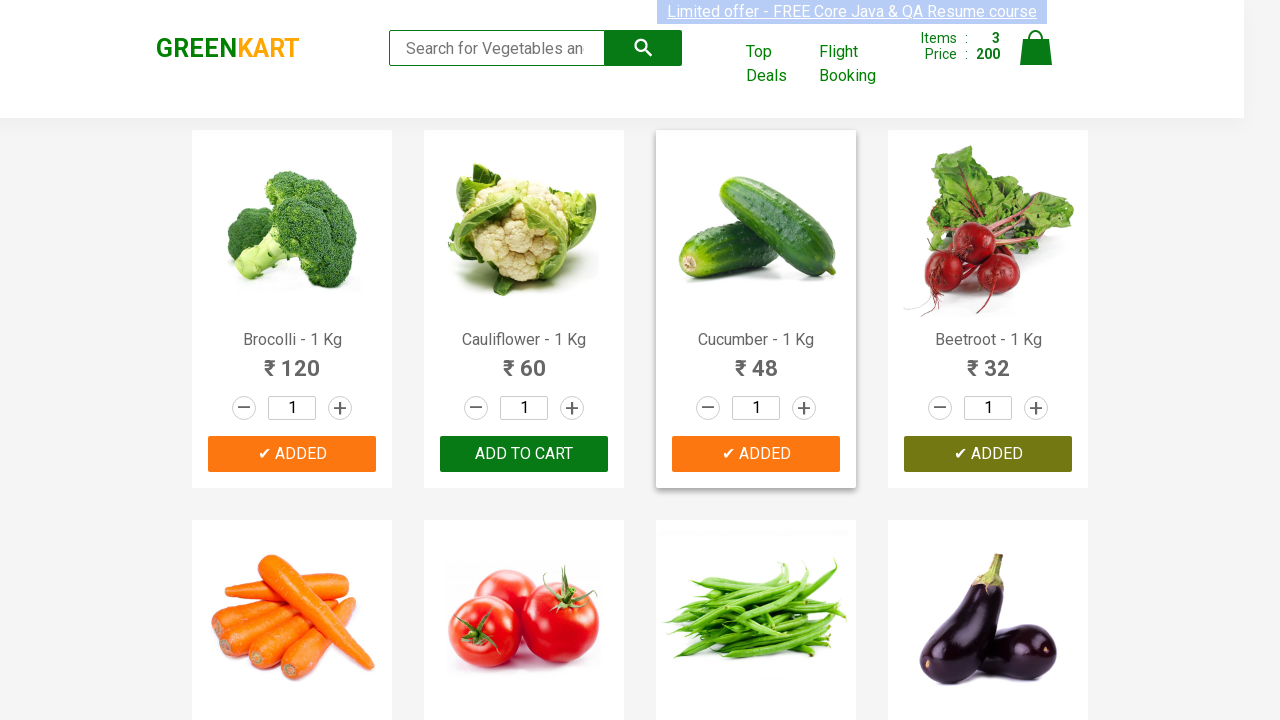

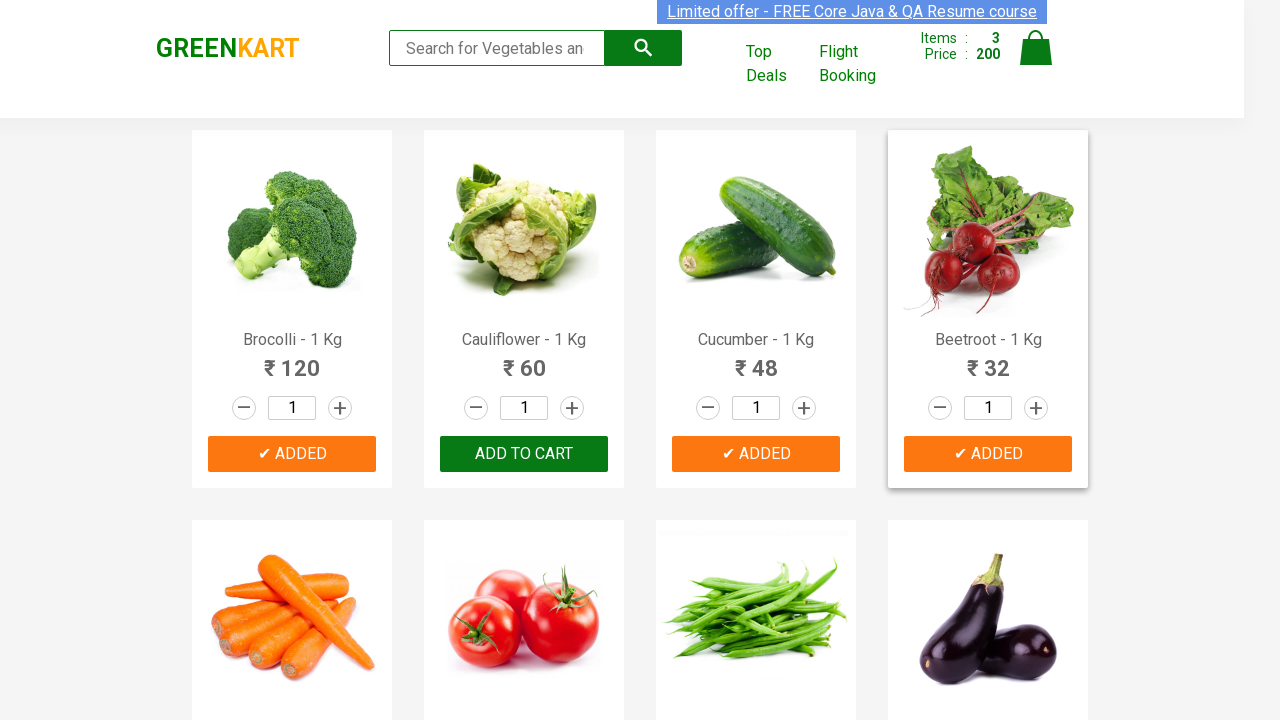